Tests form validation by filling all fields except zip-code, submitting the form, and verifying that the empty zip-code field shows red border while all other filled fields show green borders.

Starting URL: https://bonigarcia.dev/selenium-webdriver-java/data-types.html

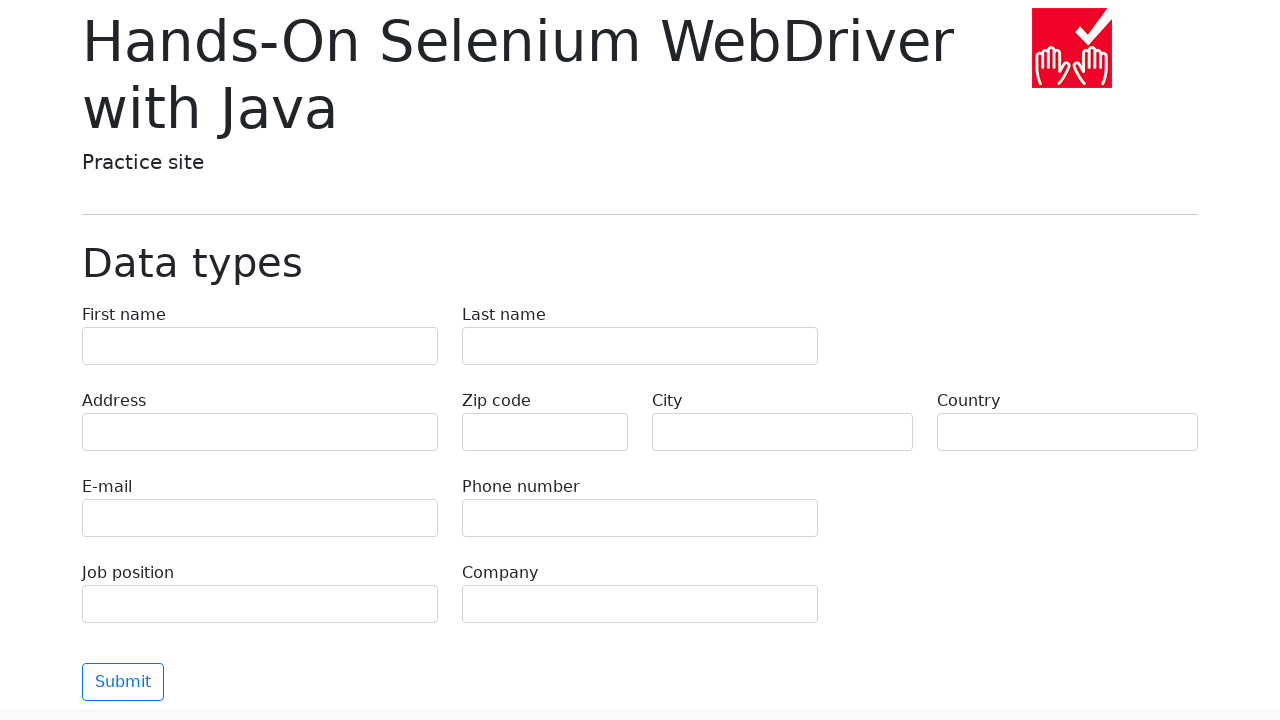

Filled first-name field with 'Иван' on input[name='first-name']
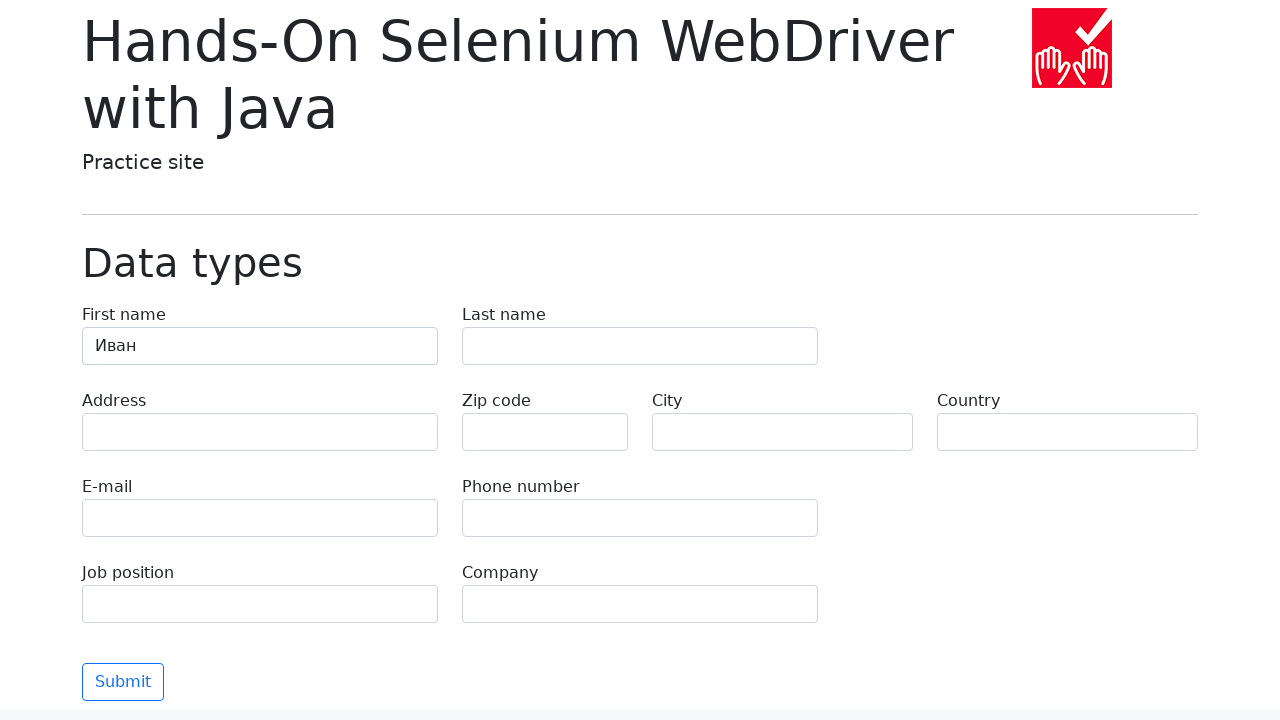

Filled last-name field with 'Петров' on input[name='last-name']
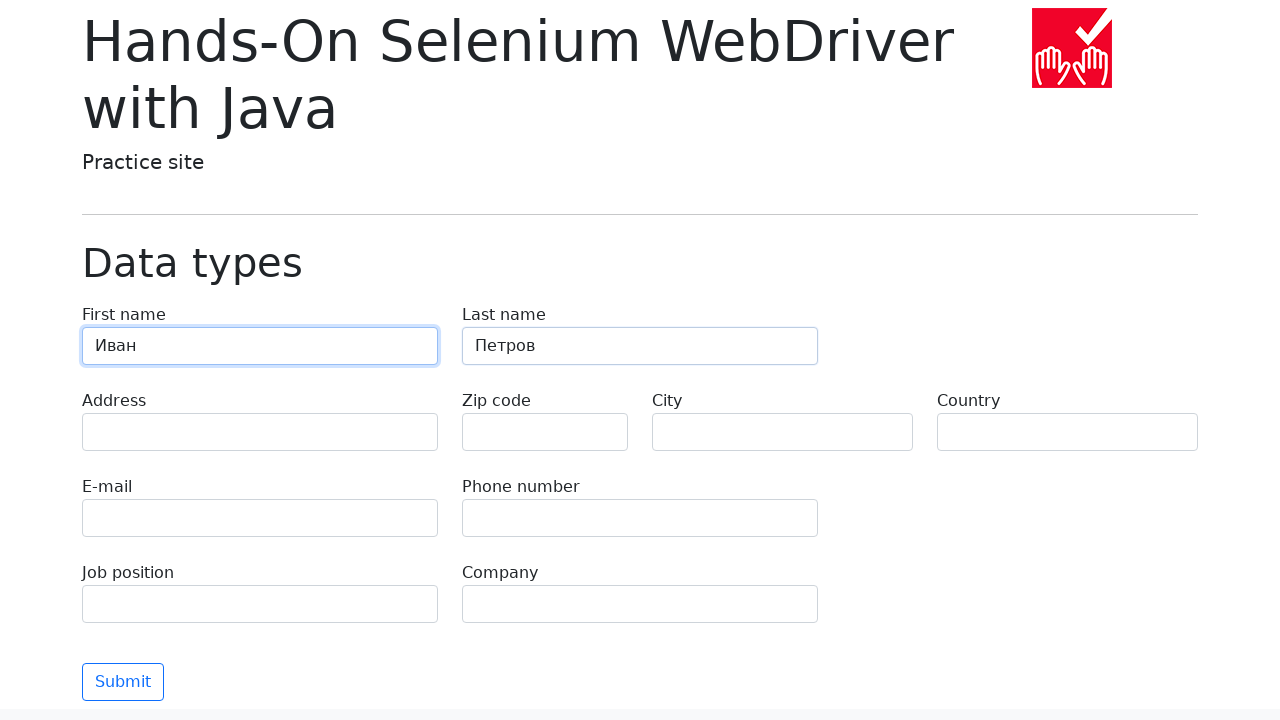

Filled address field with 'Ленина, 55-3' on input[name='address']
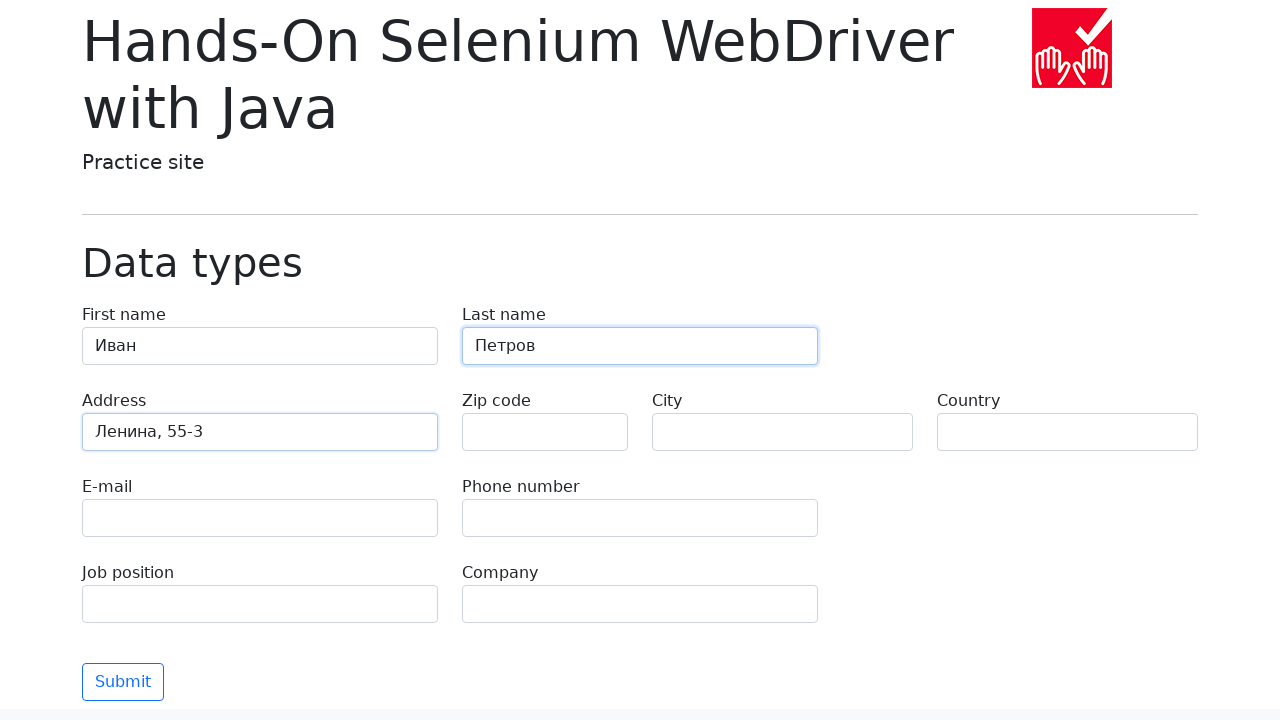

Filled e-mail field with 'test@skypro.com' on input[name='e-mail']
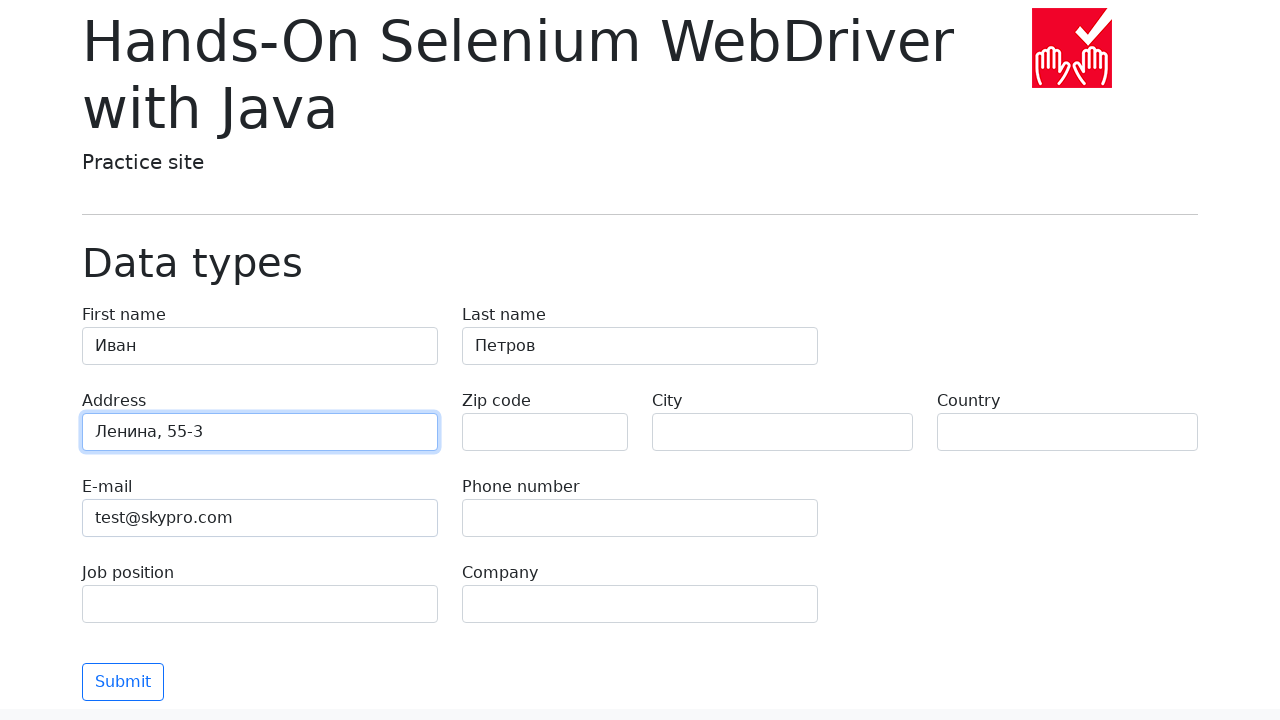

Filled phone field with '+7985899998787' on input[name='phone']
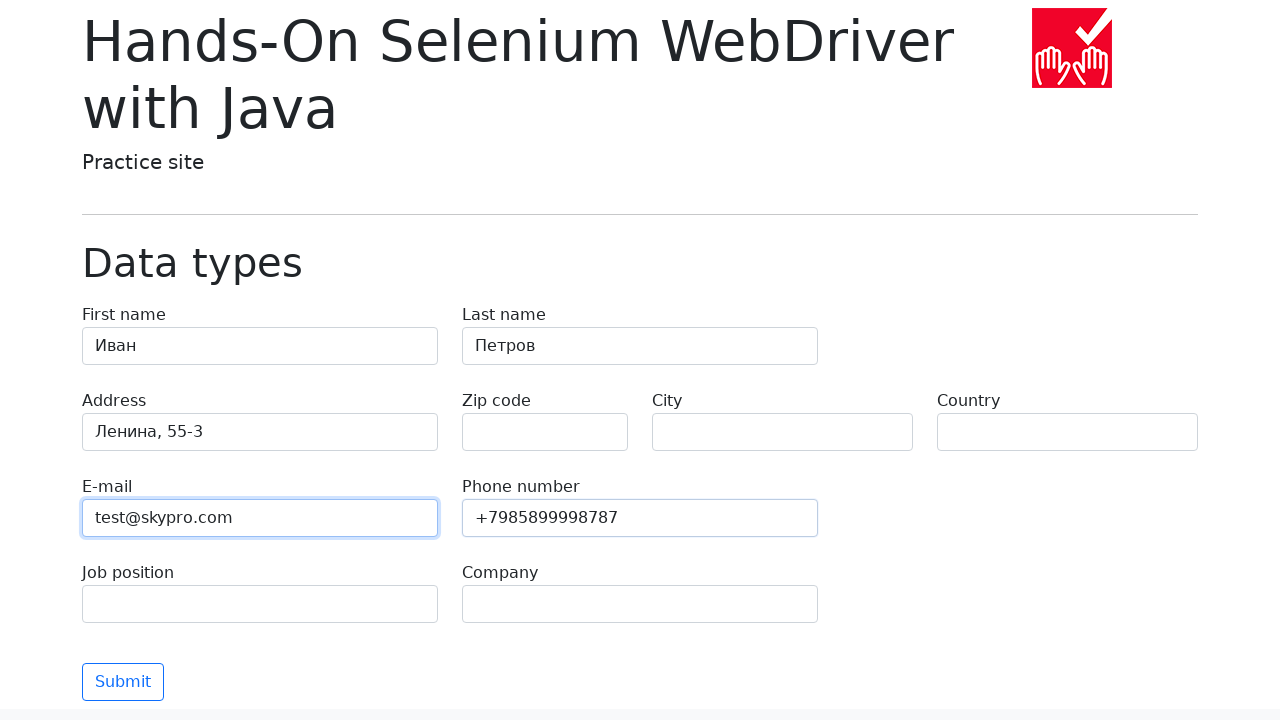

Left zip-code field empty on input[name='zip-code']
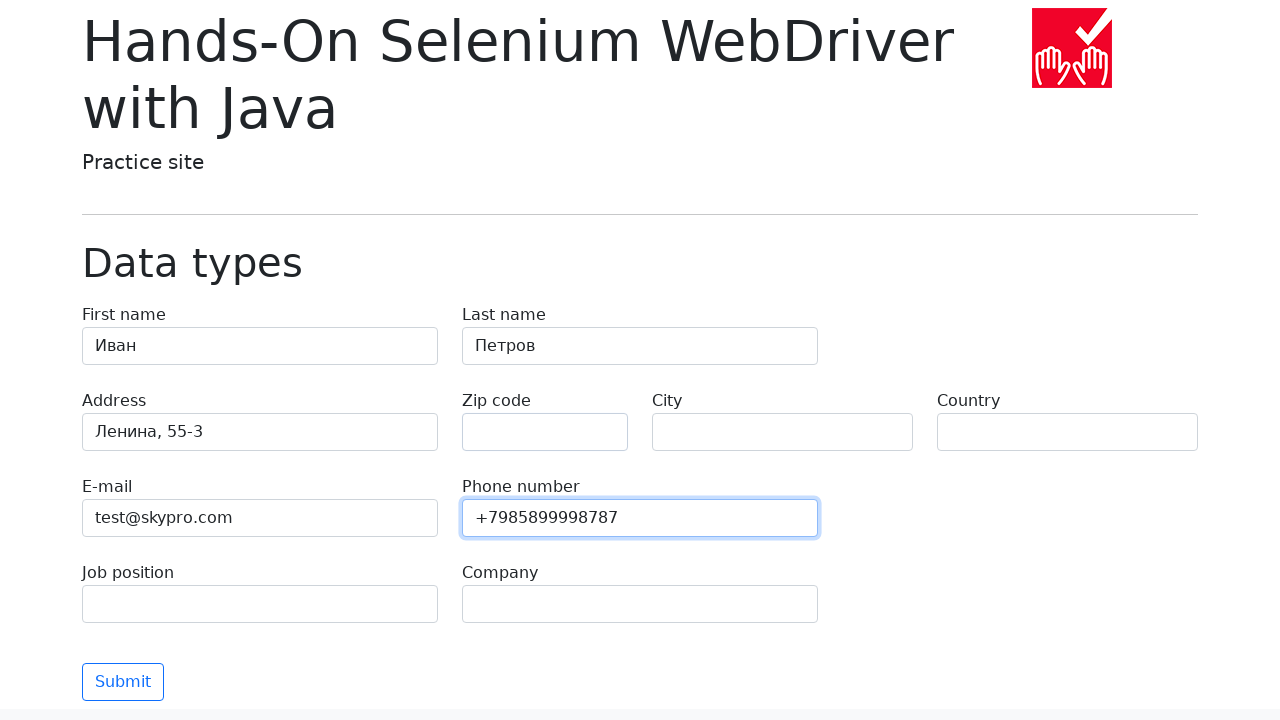

Filled city field with 'Москва' on input[name='city']
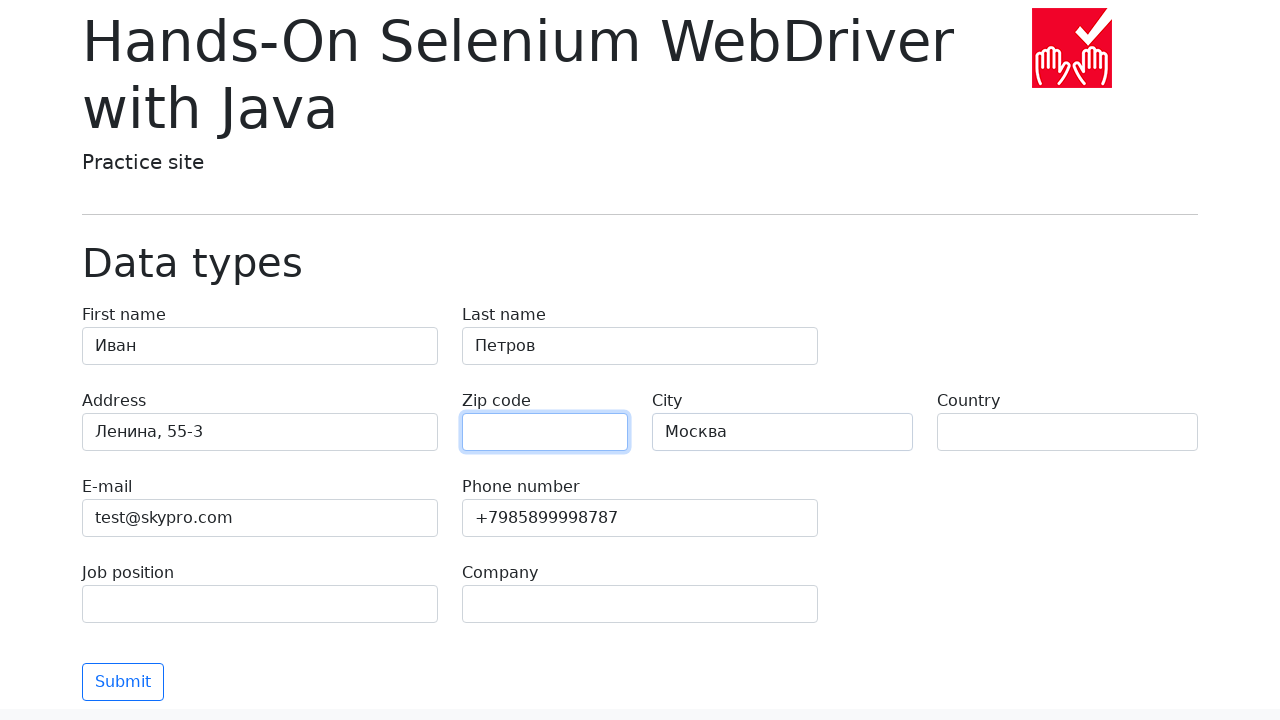

Filled country field with 'Россия' on input[name='country']
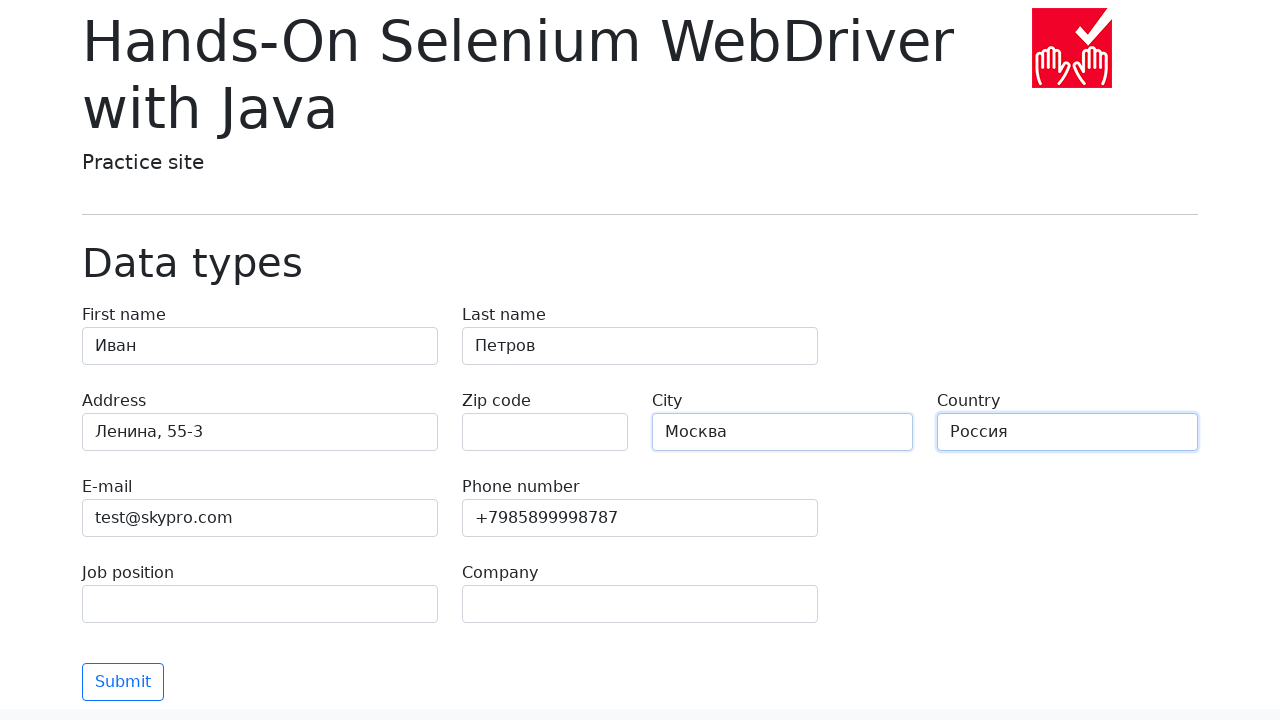

Filled job-position field with 'QA' on input[name='job-position']
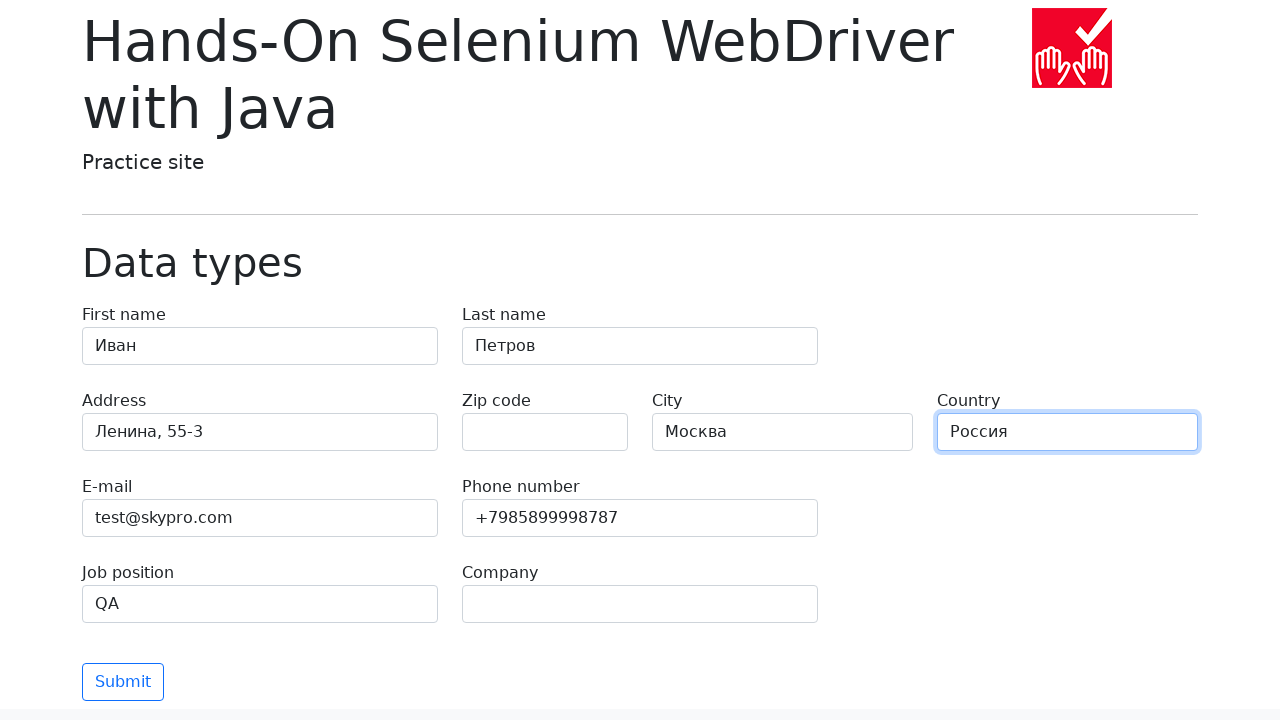

Filled company field with 'SkyPro' on input[name='company']
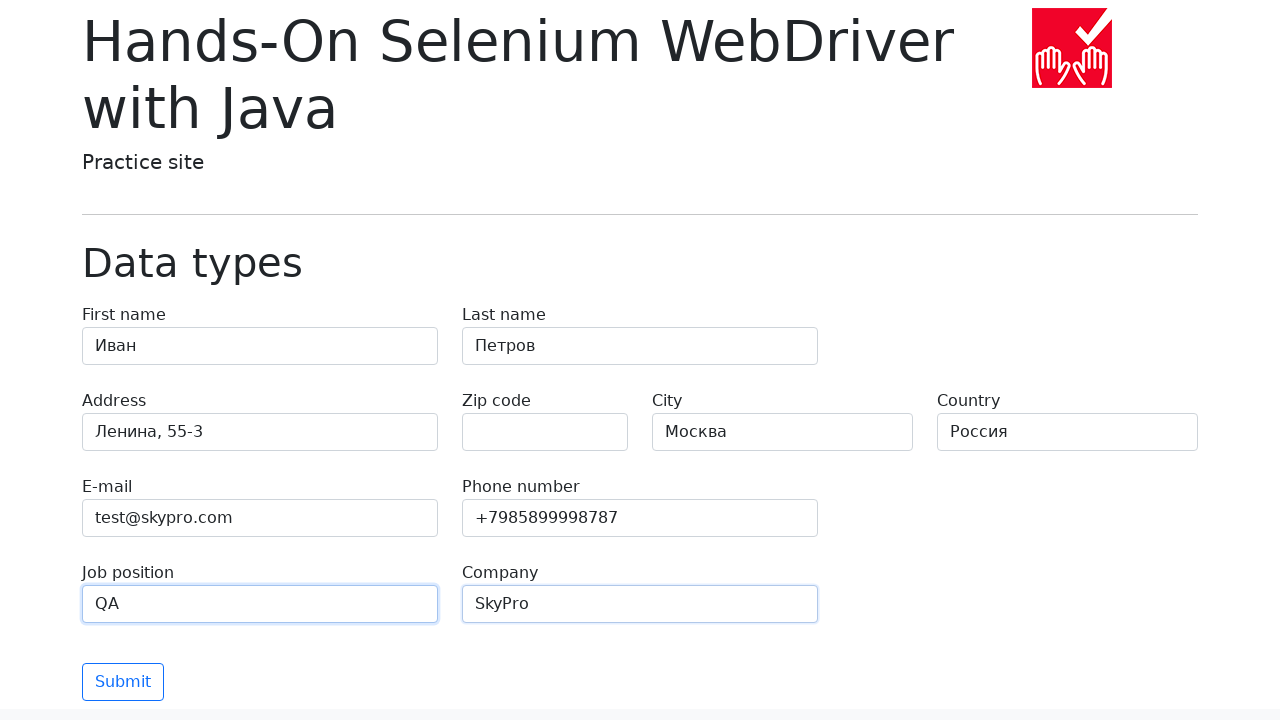

Clicked submit button to submit form at (123, 682) on [type='submit']
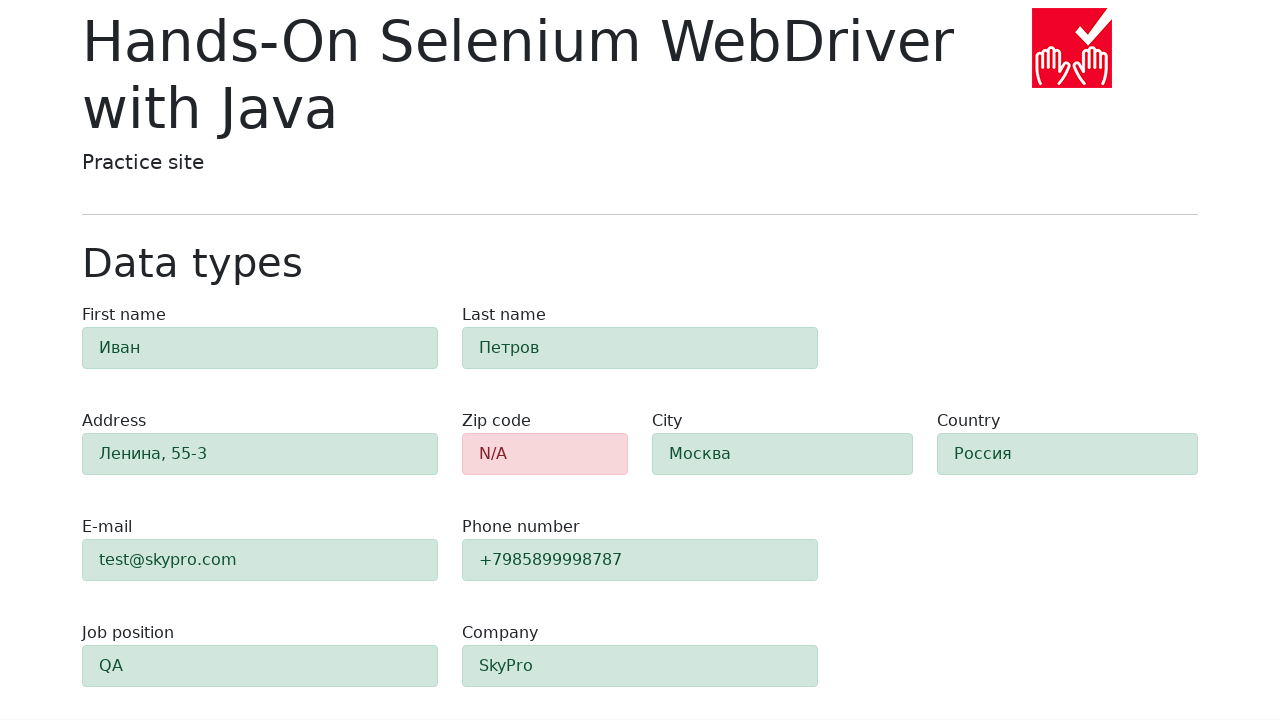

Waited for zip-code field validation results to appear
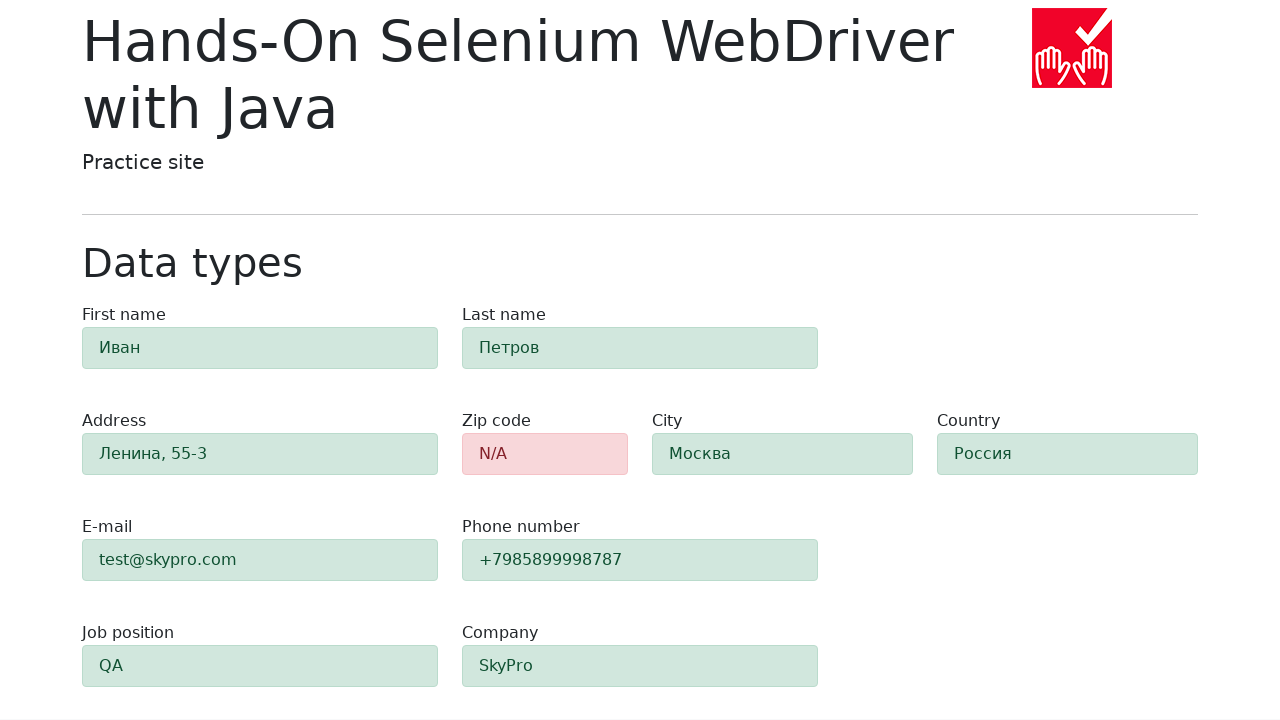

Waited for first-name field validation results to appear
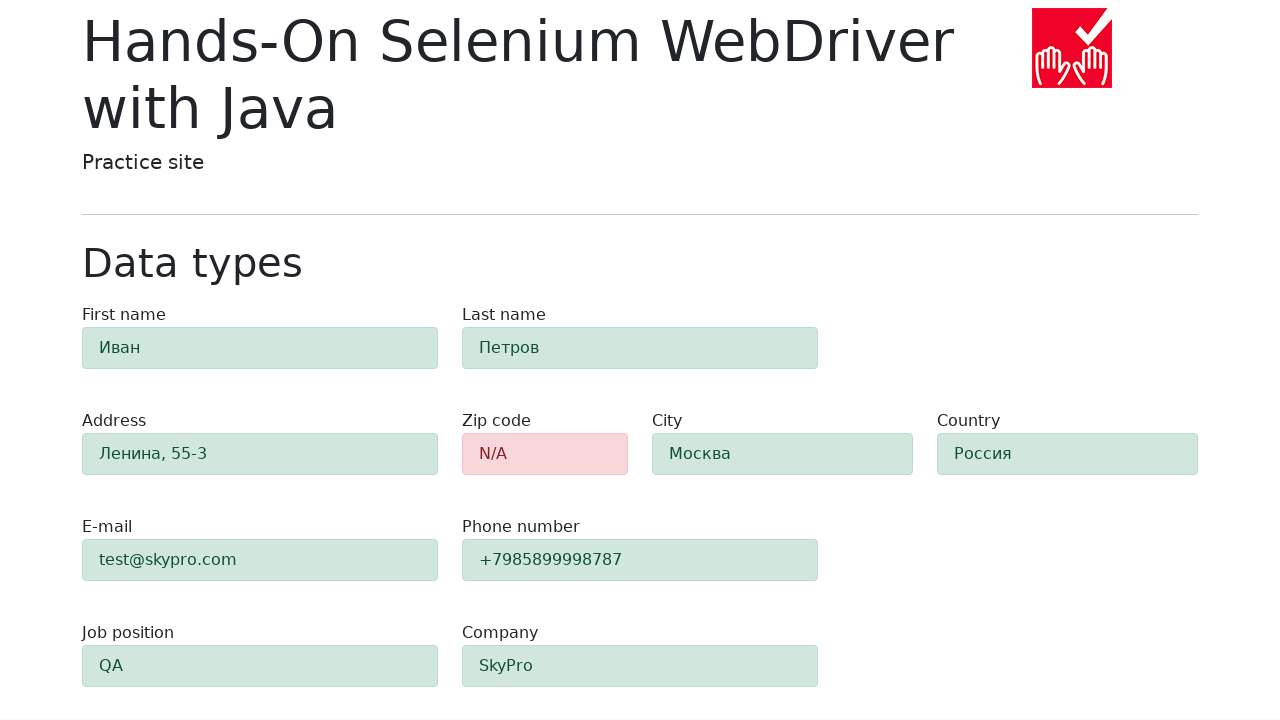

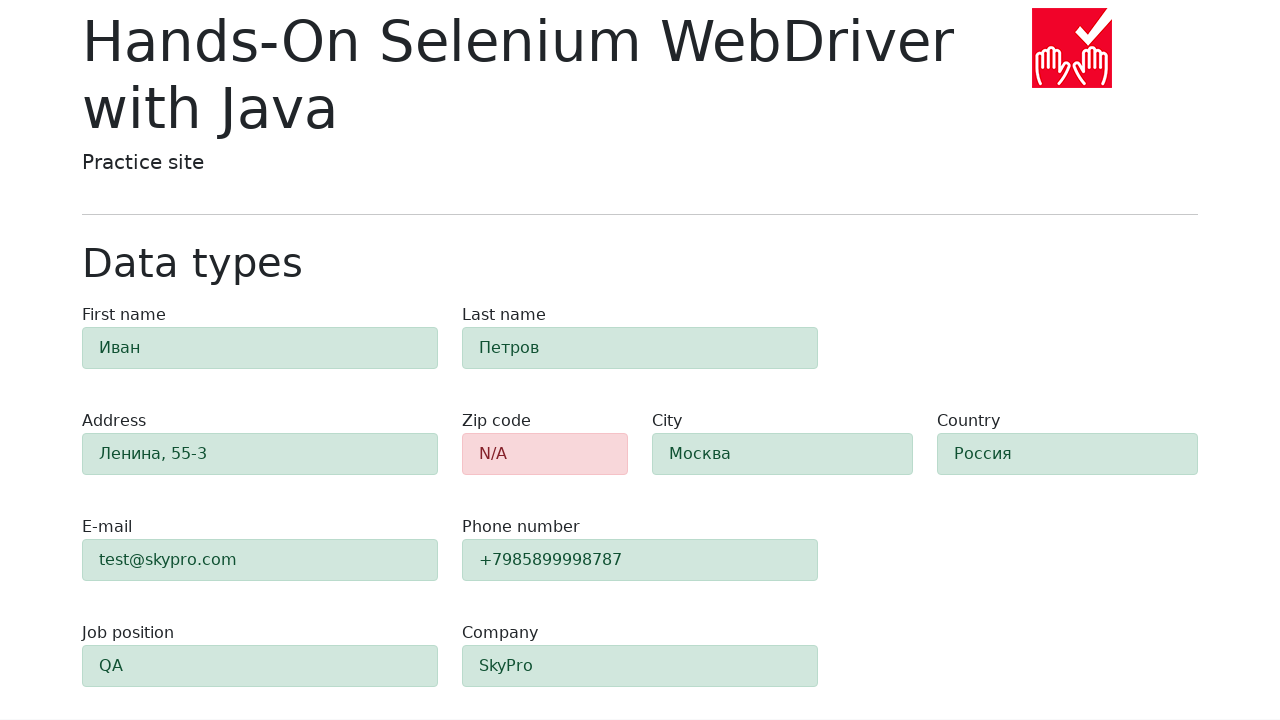